Tests random multi-select functionality by holding Ctrl/Cmd key and clicking on specific items in a selectable list

Starting URL: https://automationfc.github.io/jquery-selectable/

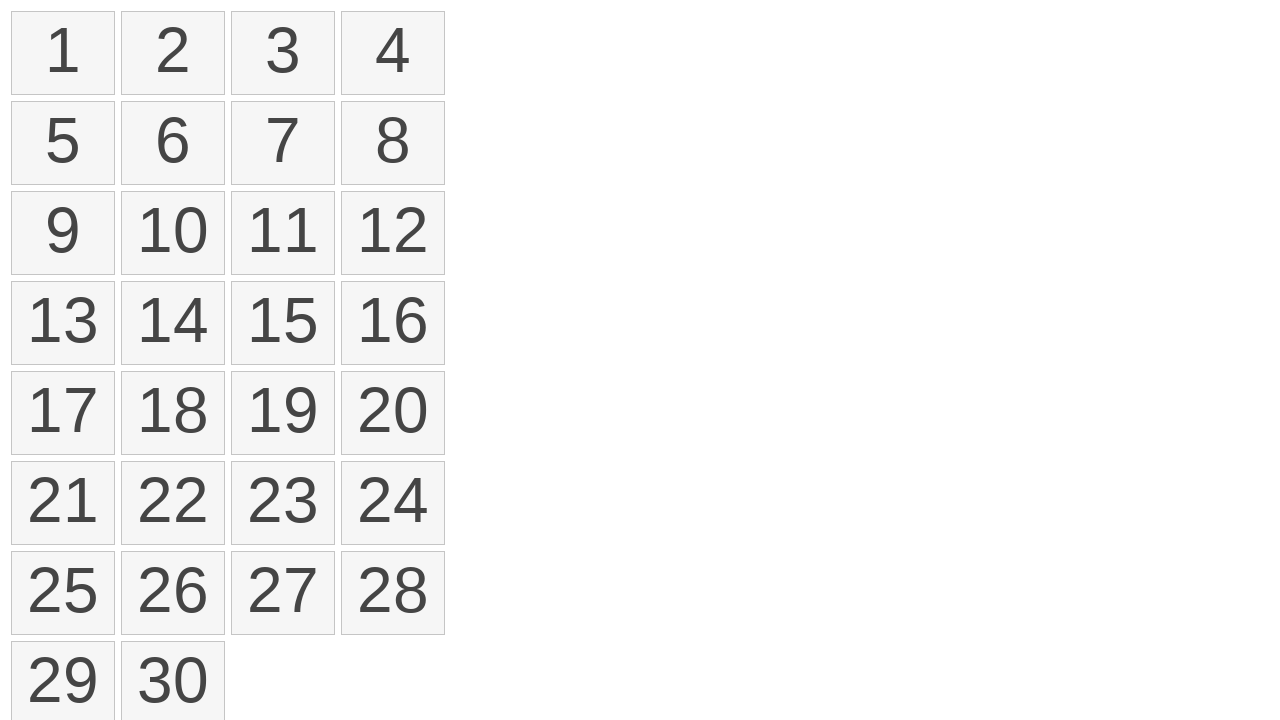

Held down Meta key for multi-select
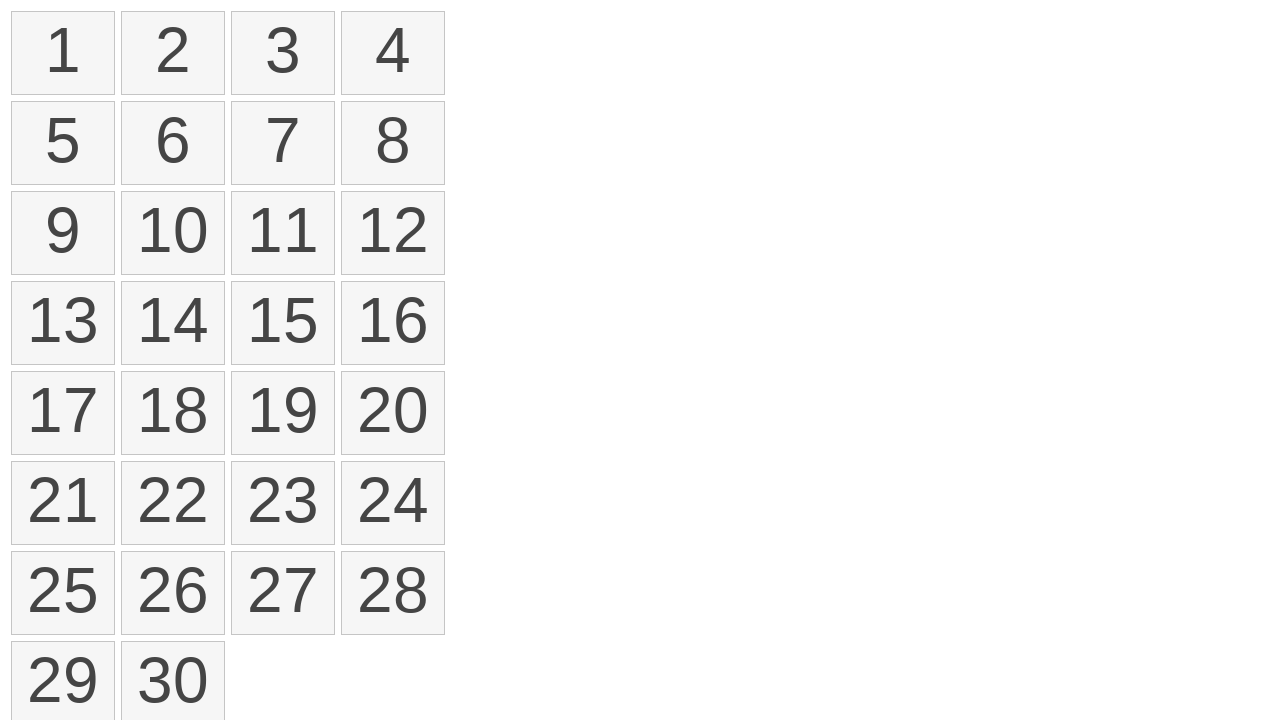

Clicked item at index 0 while holding modifier key at (63, 53) on ol#selectable>li >> nth=0
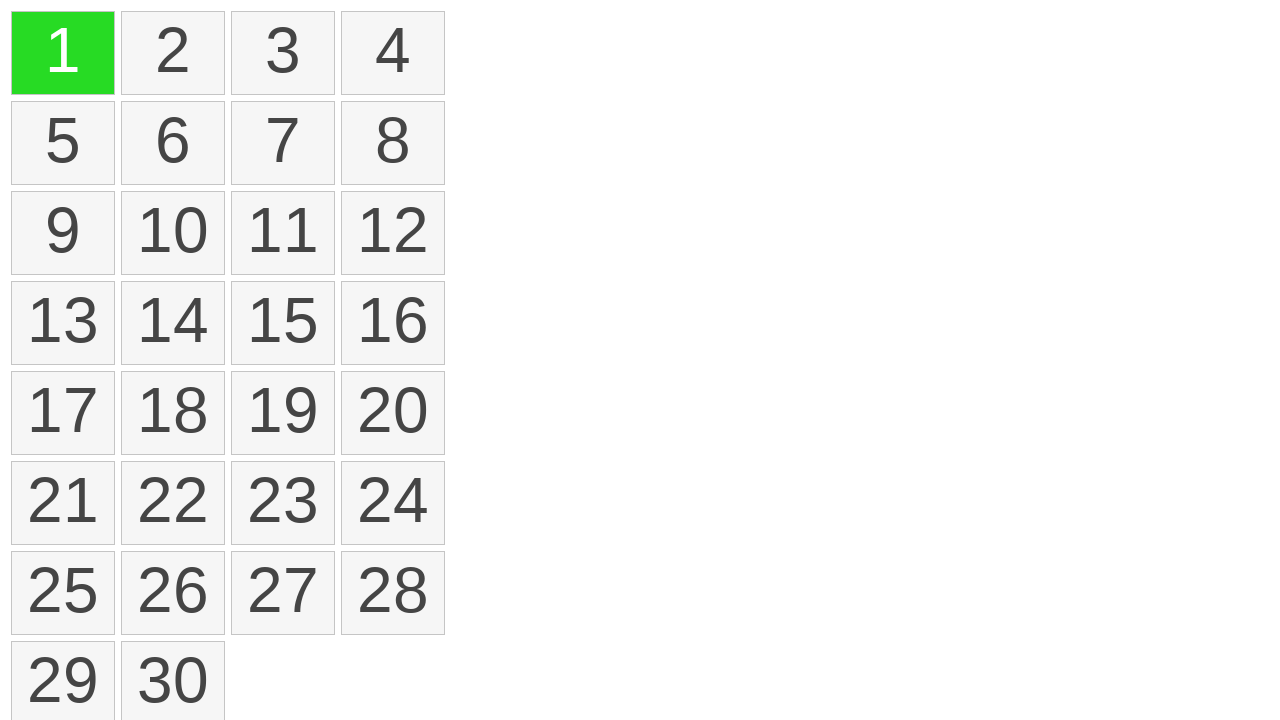

Clicked item at index 4 while holding modifier key at (63, 143) on ol#selectable>li >> nth=4
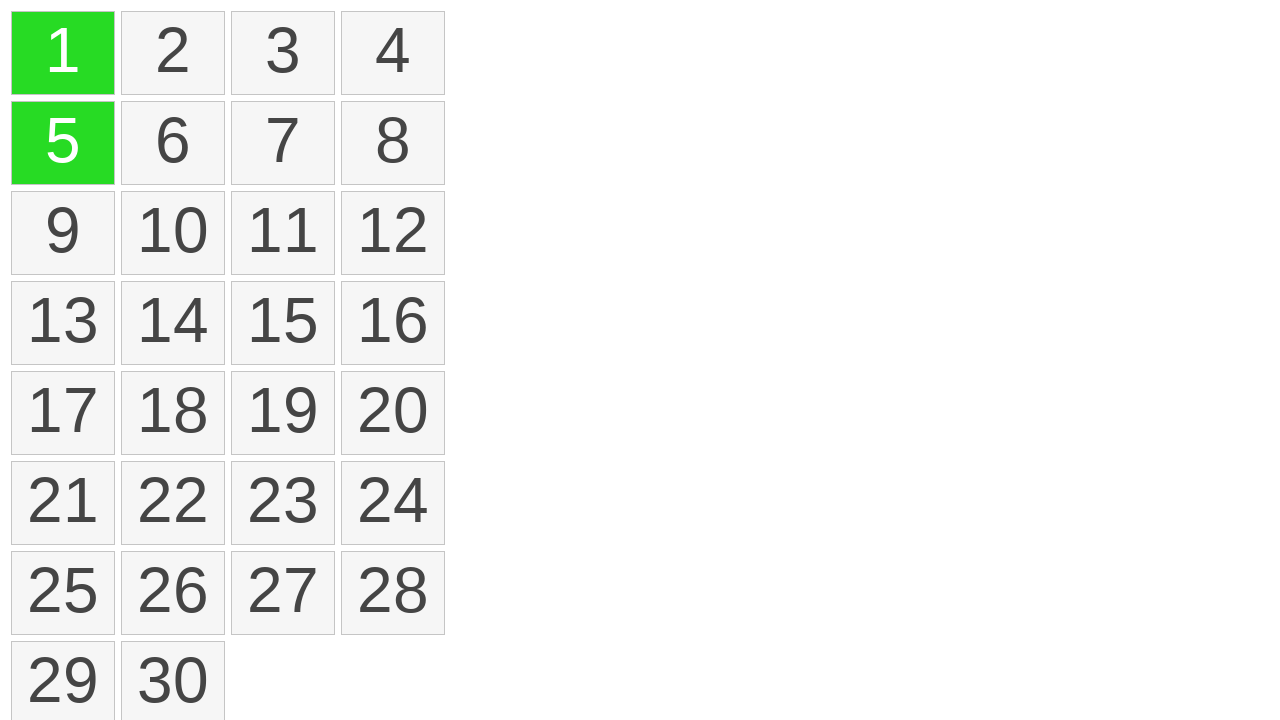

Clicked item at index 8 while holding modifier key at (63, 233) on ol#selectable>li >> nth=8
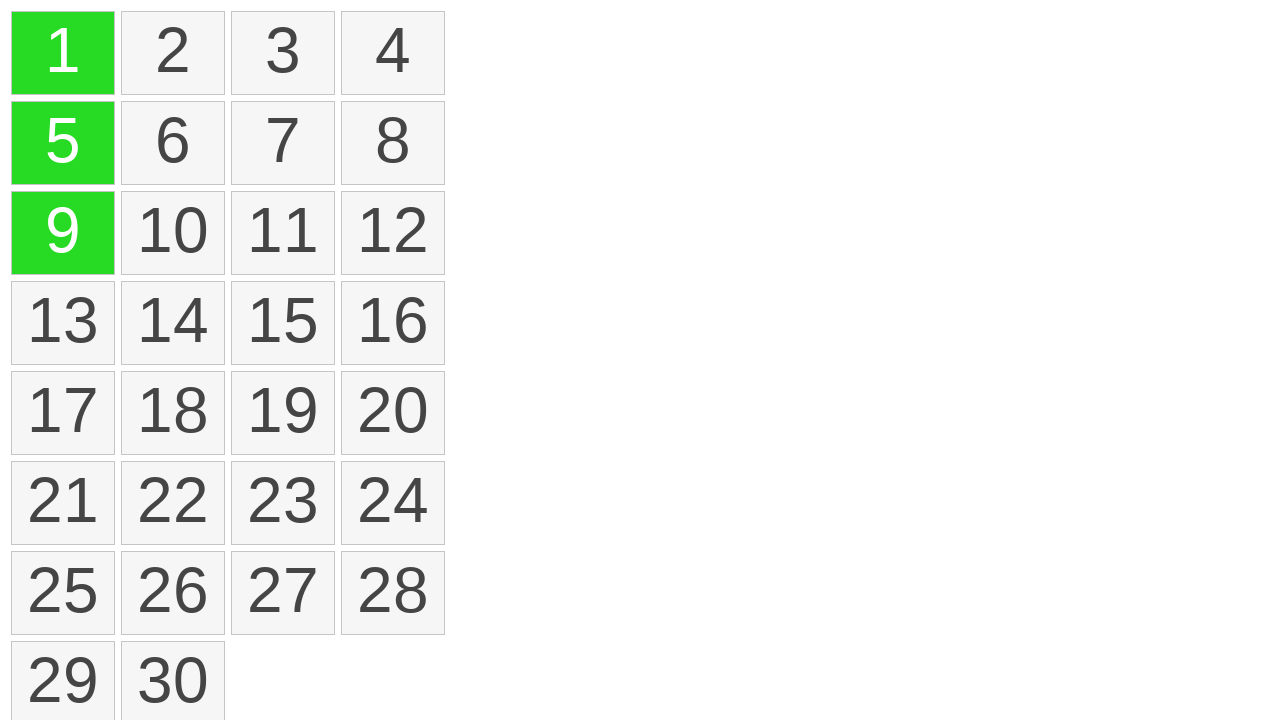

Clicked item at index 11 while holding modifier key at (393, 233) on ol#selectable>li >> nth=11
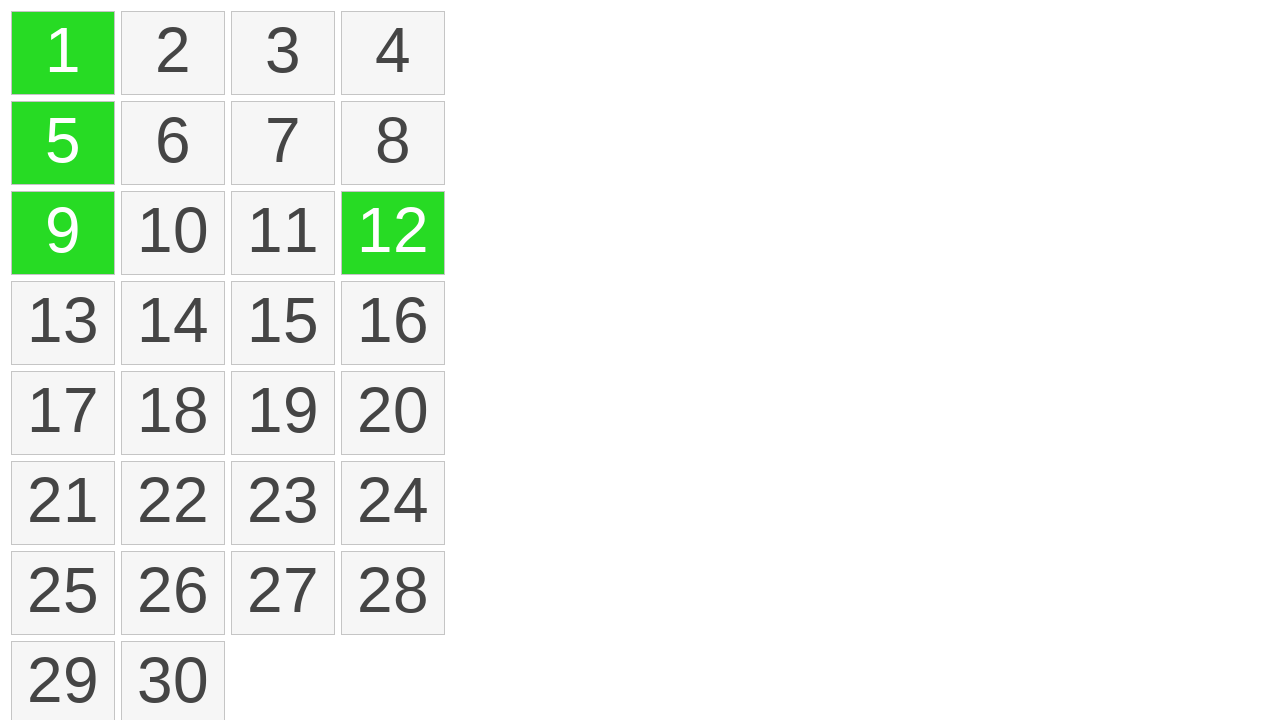

Released Meta key
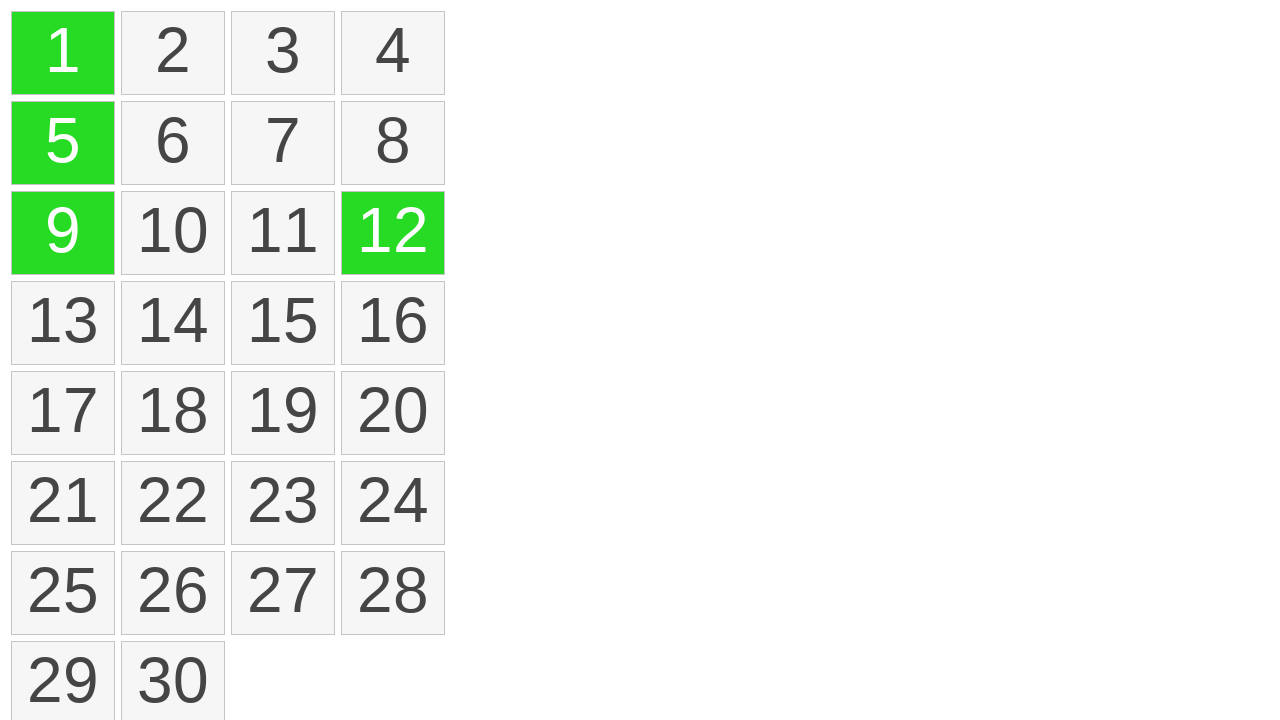

Waited 2 seconds for selection to complete
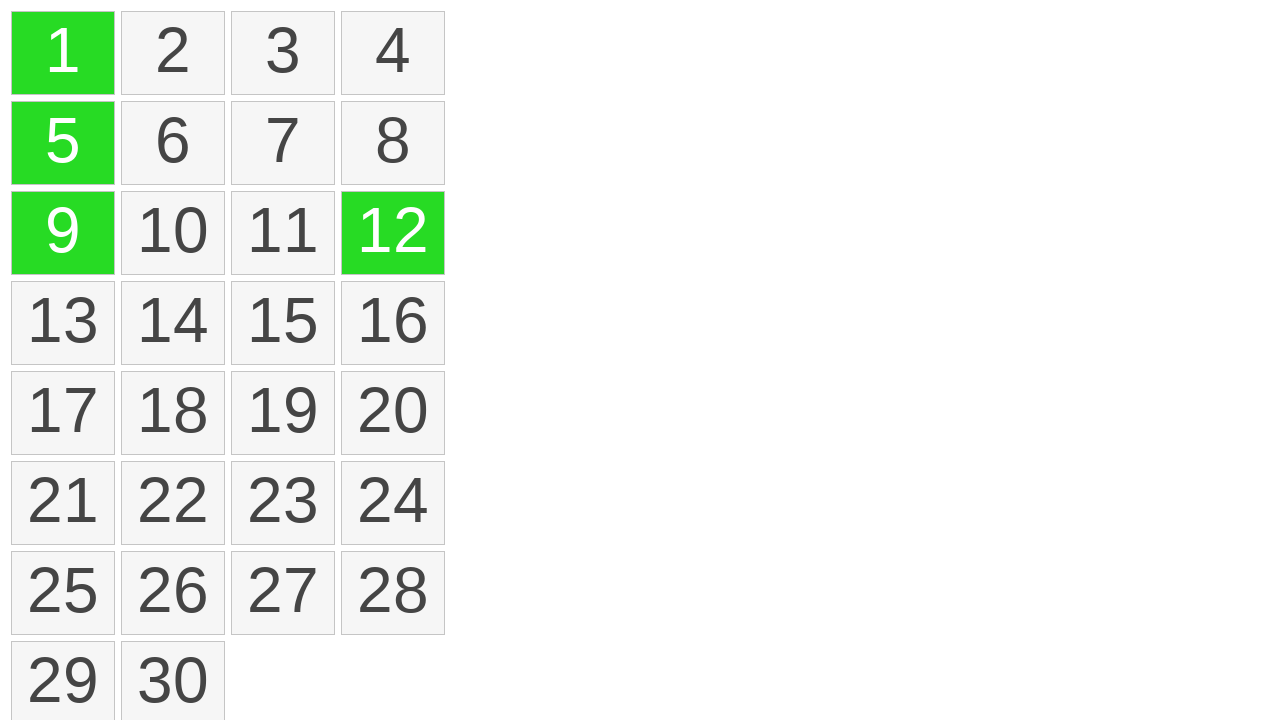

Verified that exactly 4 items are selected
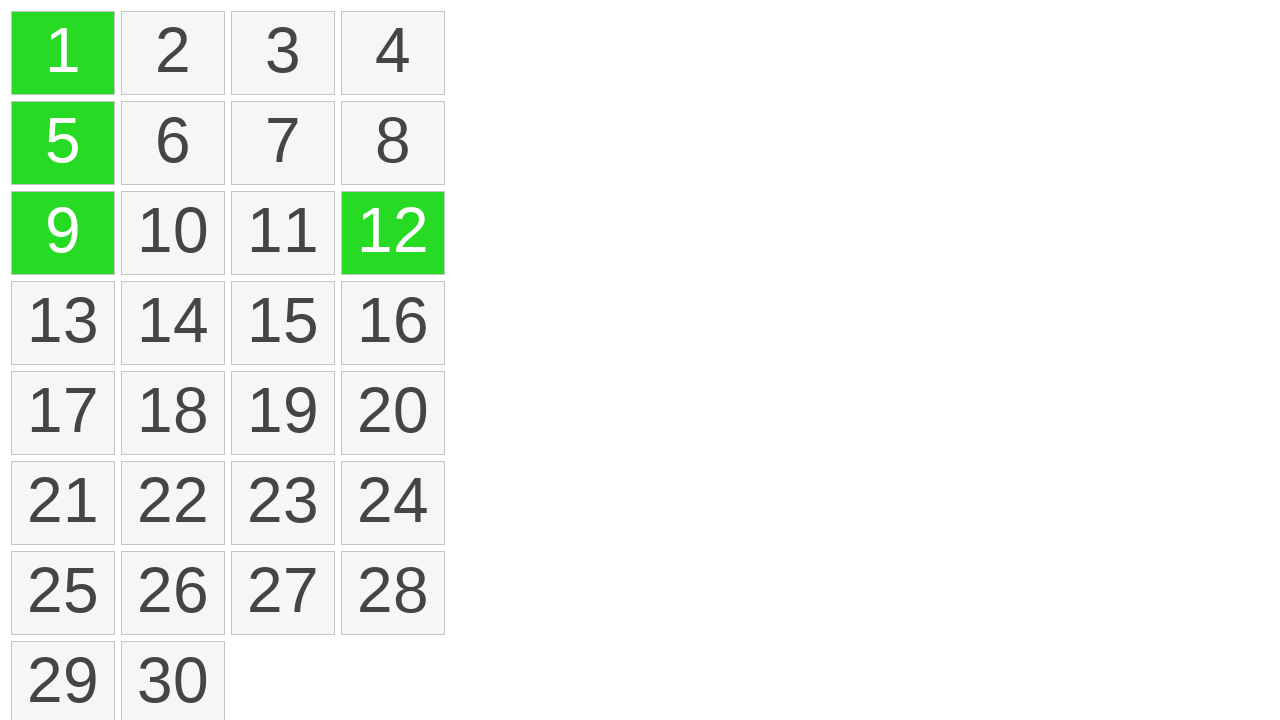

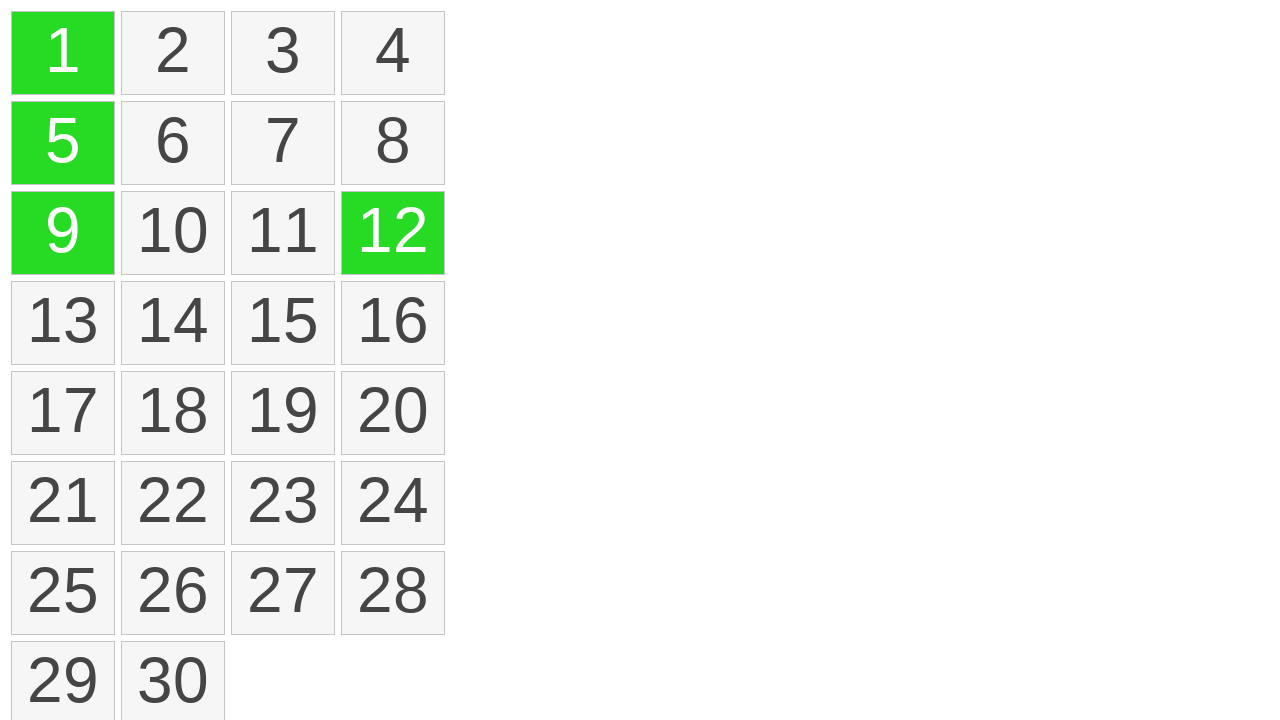